Tests that clicking the Due column header sorts the table data in ascending order by verifying the due values are in sorted order

Starting URL: http://the-internet.herokuapp.com/tables

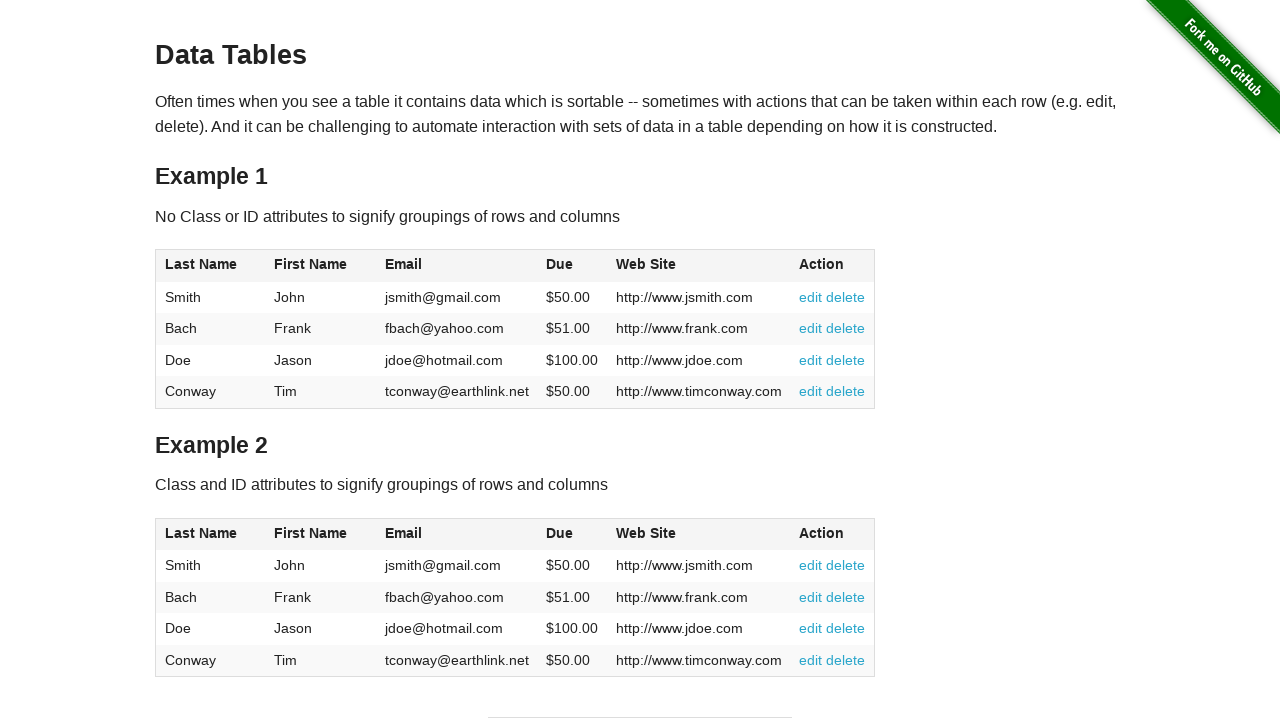

Clicked the Due column header to sort ascending at (572, 266) on #table1 thead tr th:nth-of-type(4)
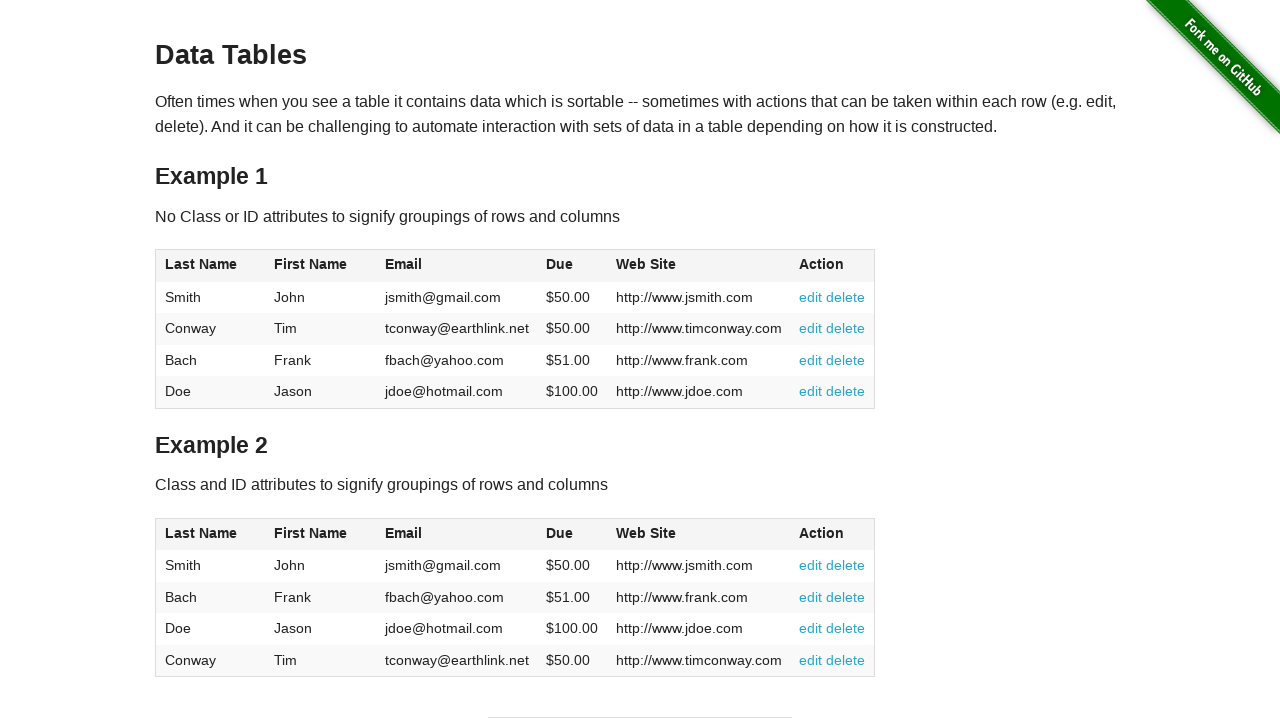

Table sorted - Due column is visible and data is in ascending order
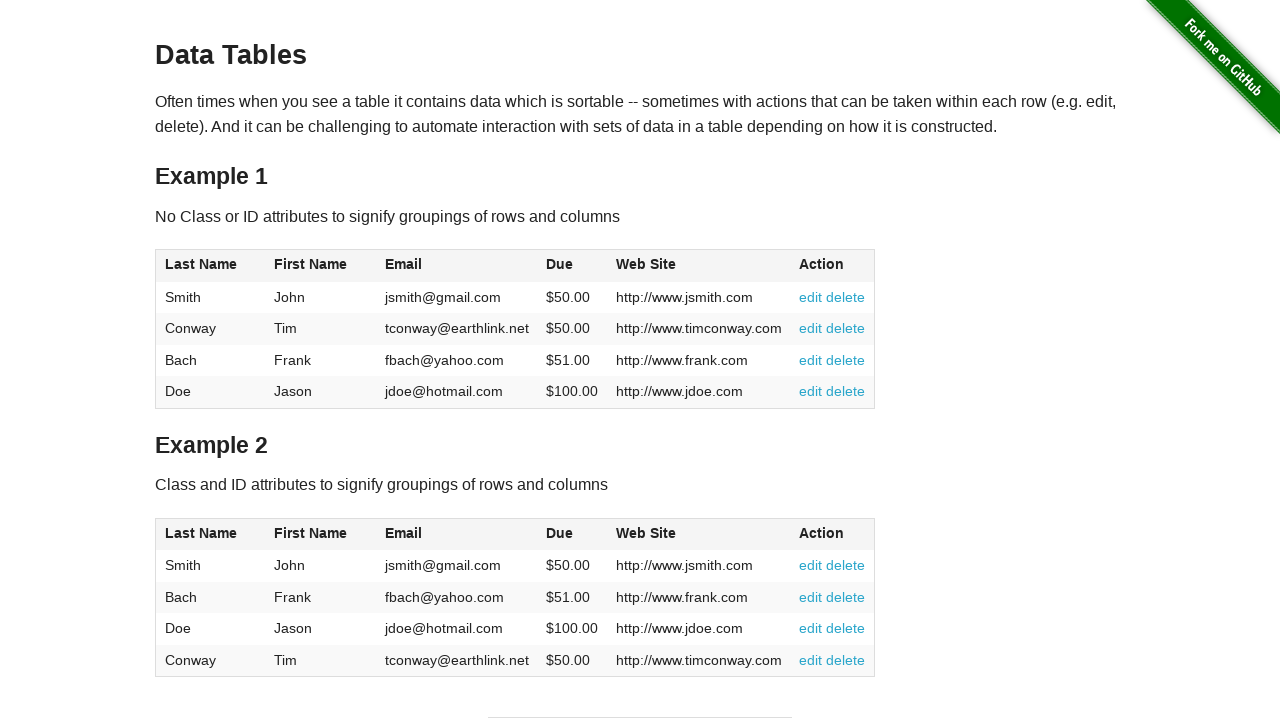

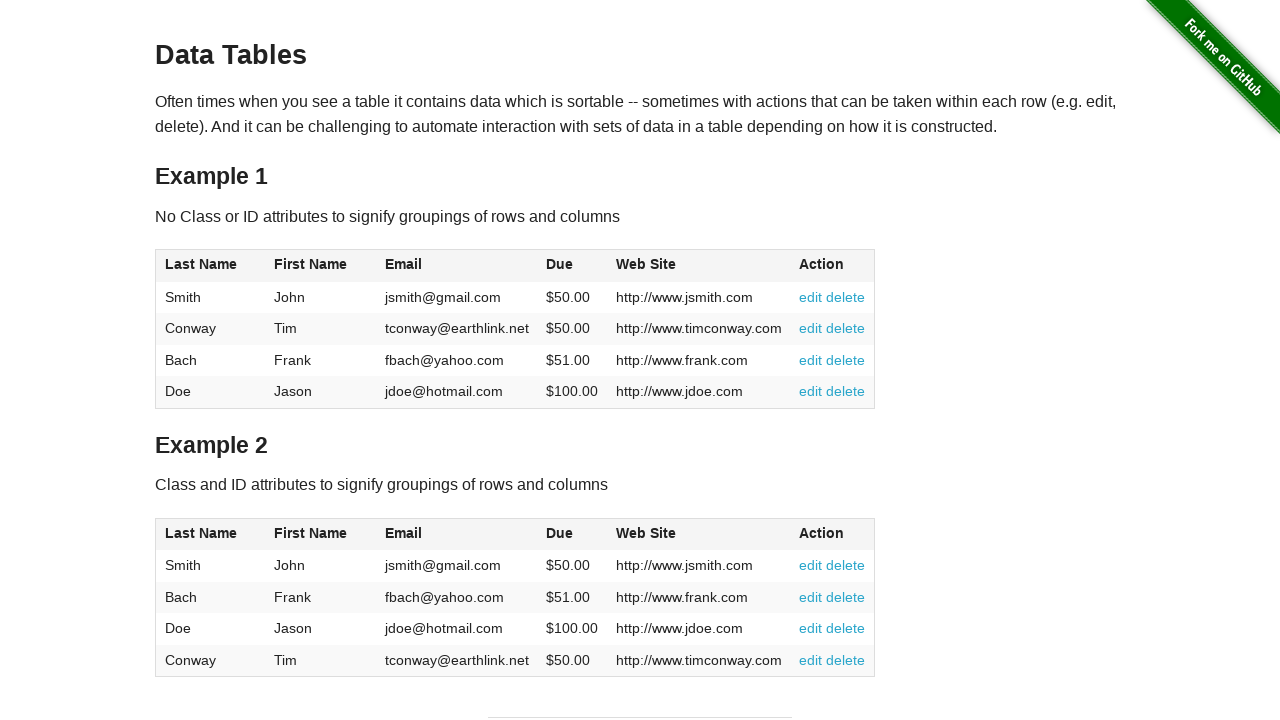